Tests an e-commerce grocery shopping flow by adding specific items (Cucumber, Brocolli) to cart, proceeding to checkout, and entering a promo code

Starting URL: https://rahulshettyacademy.com/seleniumPractise/

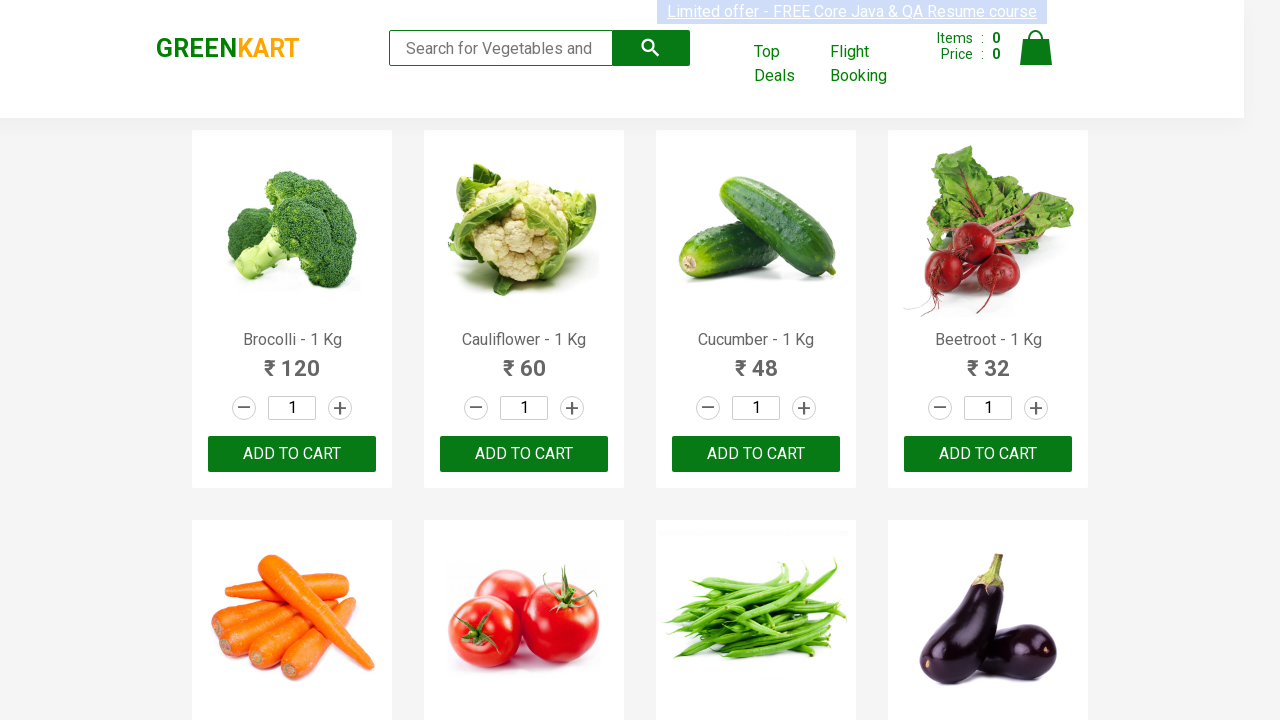

Waited for product names to load on the grocery shopping page
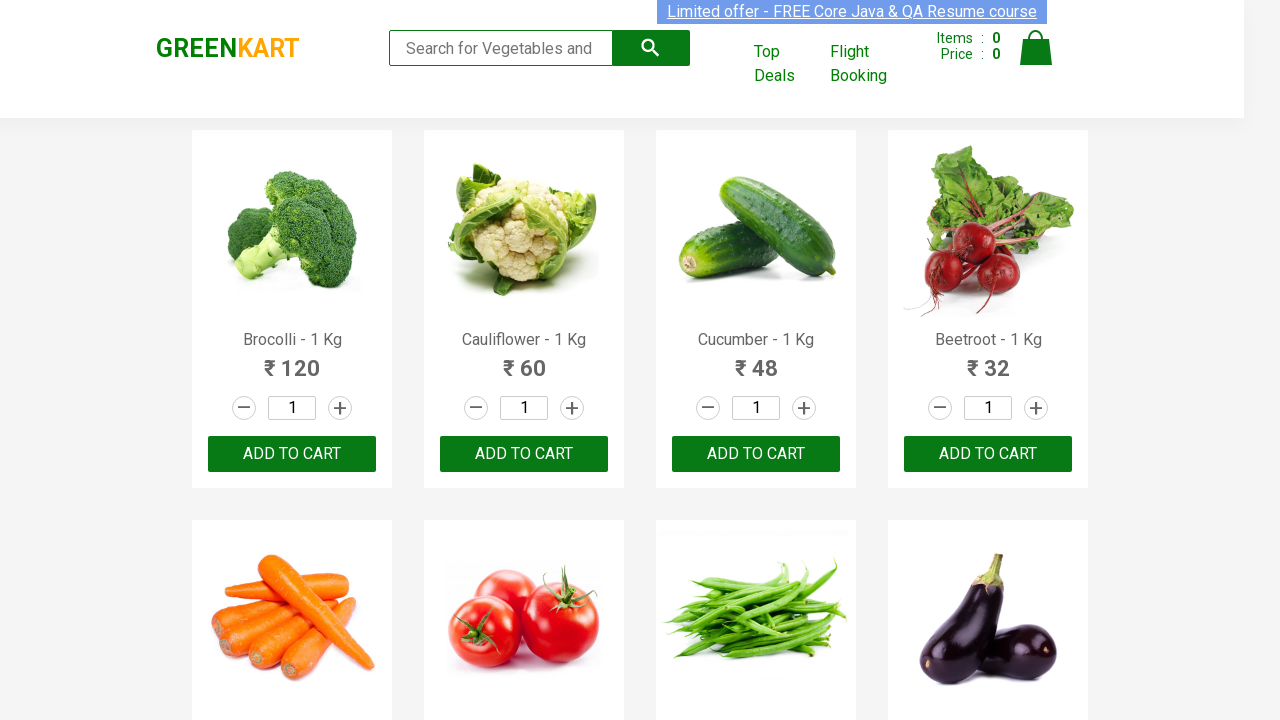

Retrieved all product name elements from the page
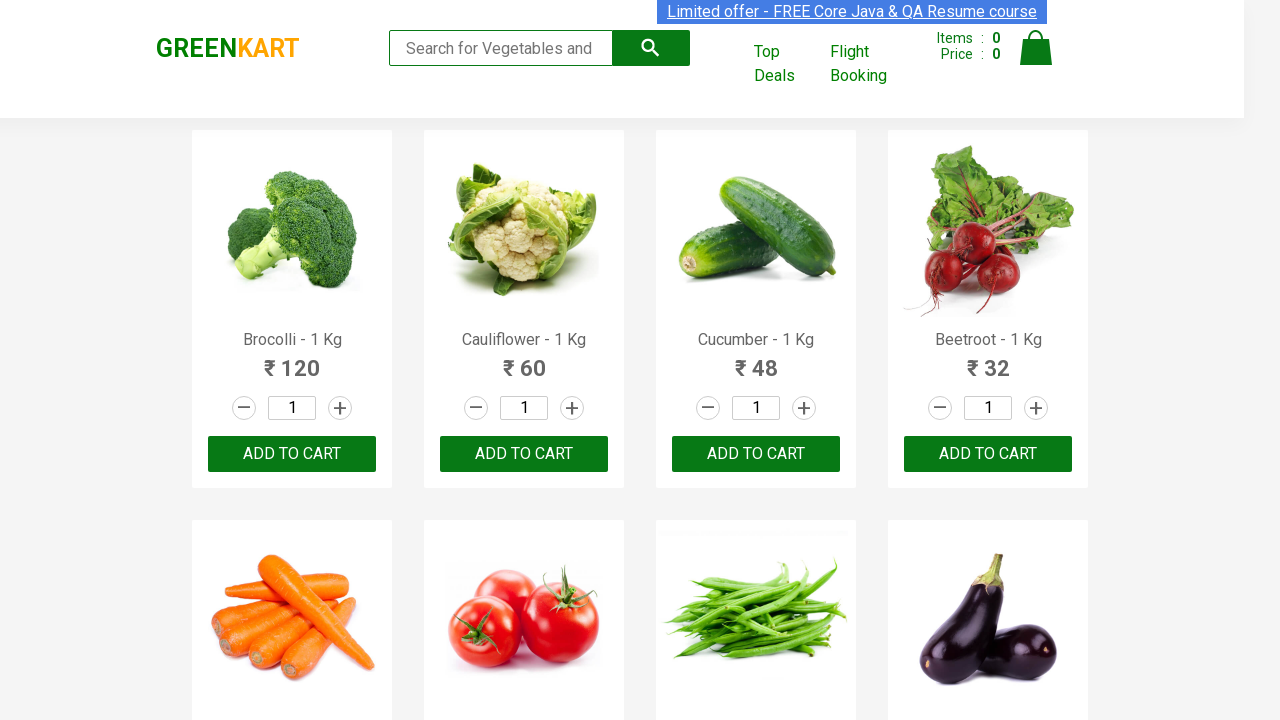

Retrieved all add to cart buttons for products
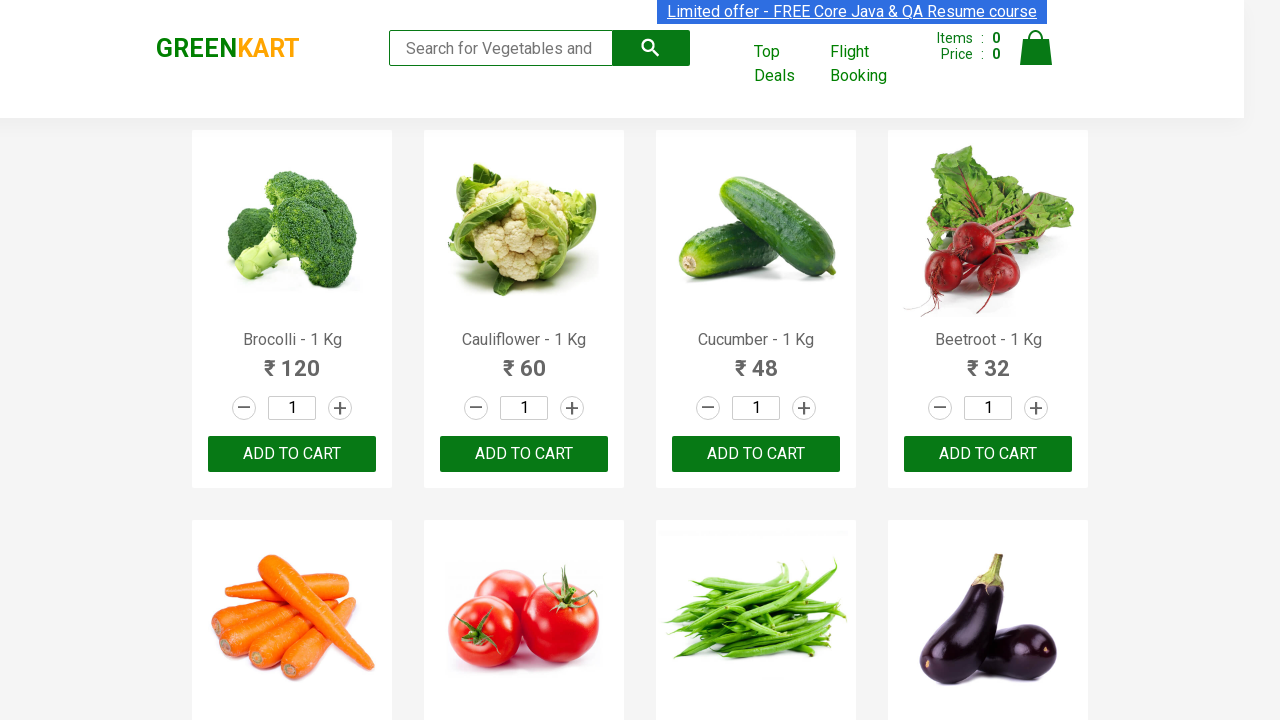

Added Brocolli to cart at (292, 454) on xpath=//div[@class='product-action']/button >> nth=0
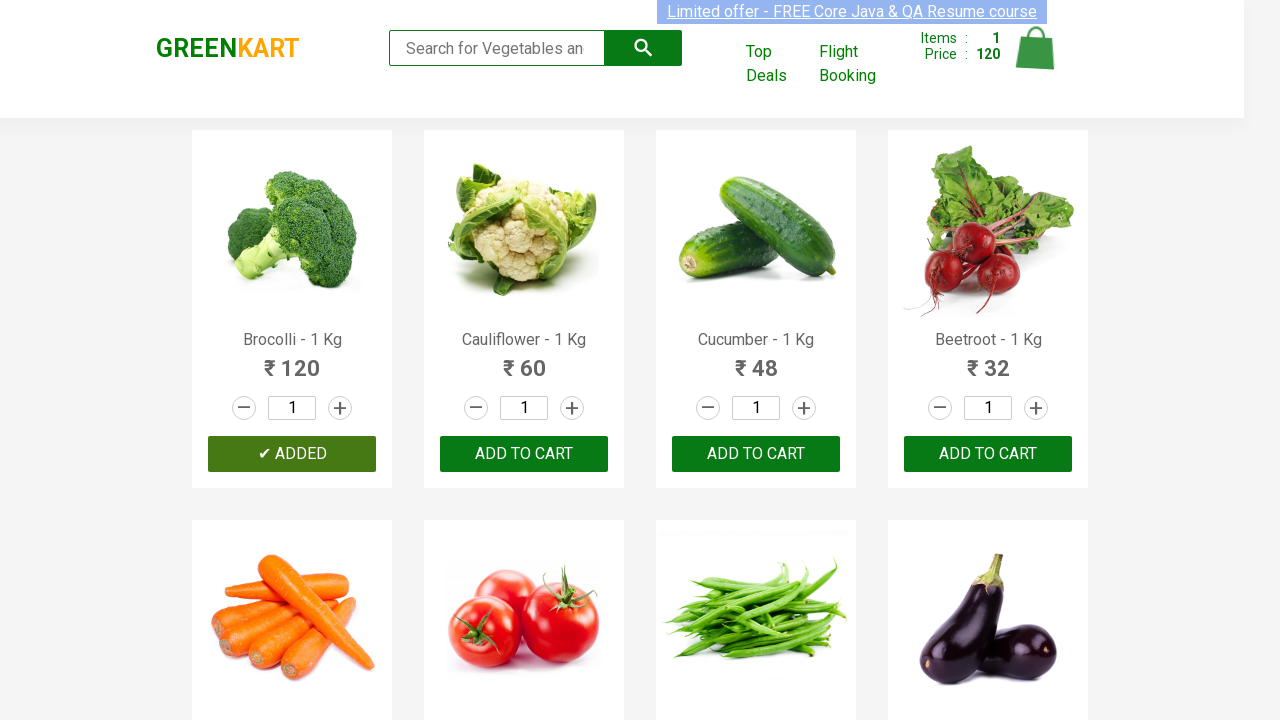

Added Cucumber to cart at (756, 454) on xpath=//div[@class='product-action']/button >> nth=2
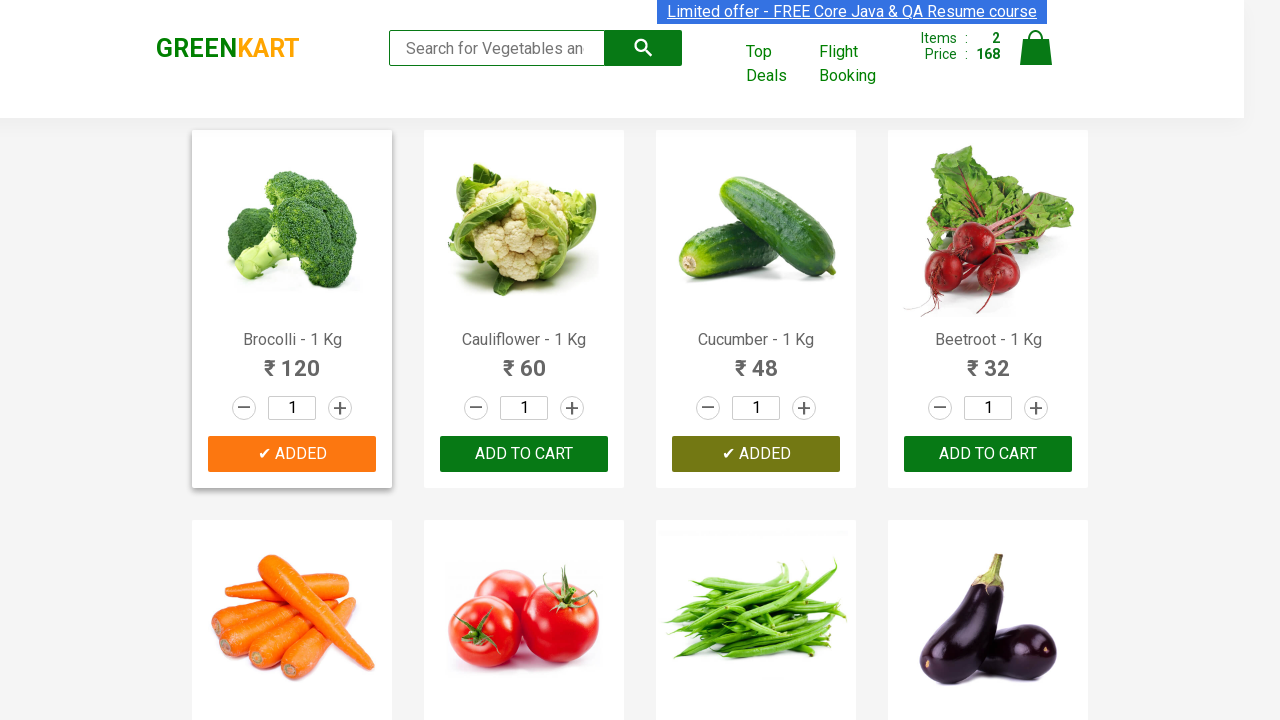

Clicked on the cart icon to view shopping cart at (1036, 48) on img[alt='Cart']
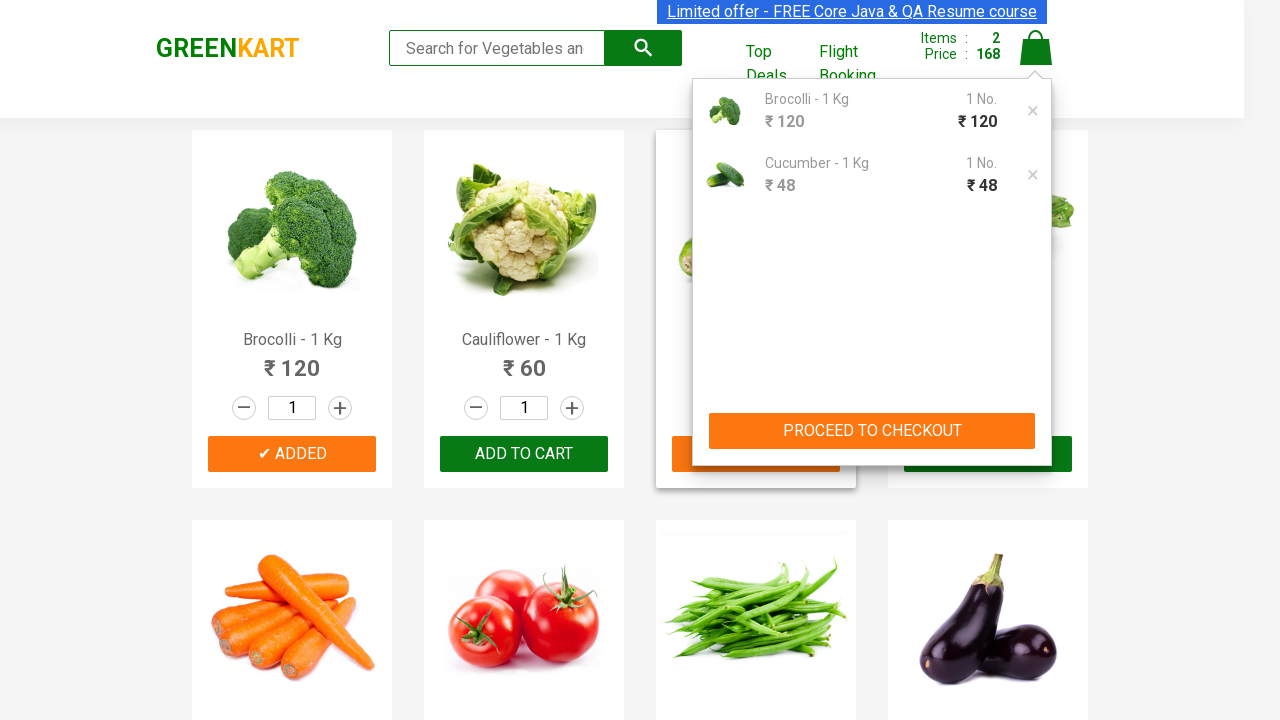

Clicked PROCEED TO CHECKOUT button to proceed to checkout at (872, 431) on xpath=//button[contains(text(), 'PROCEED TO CHECKOUT')]
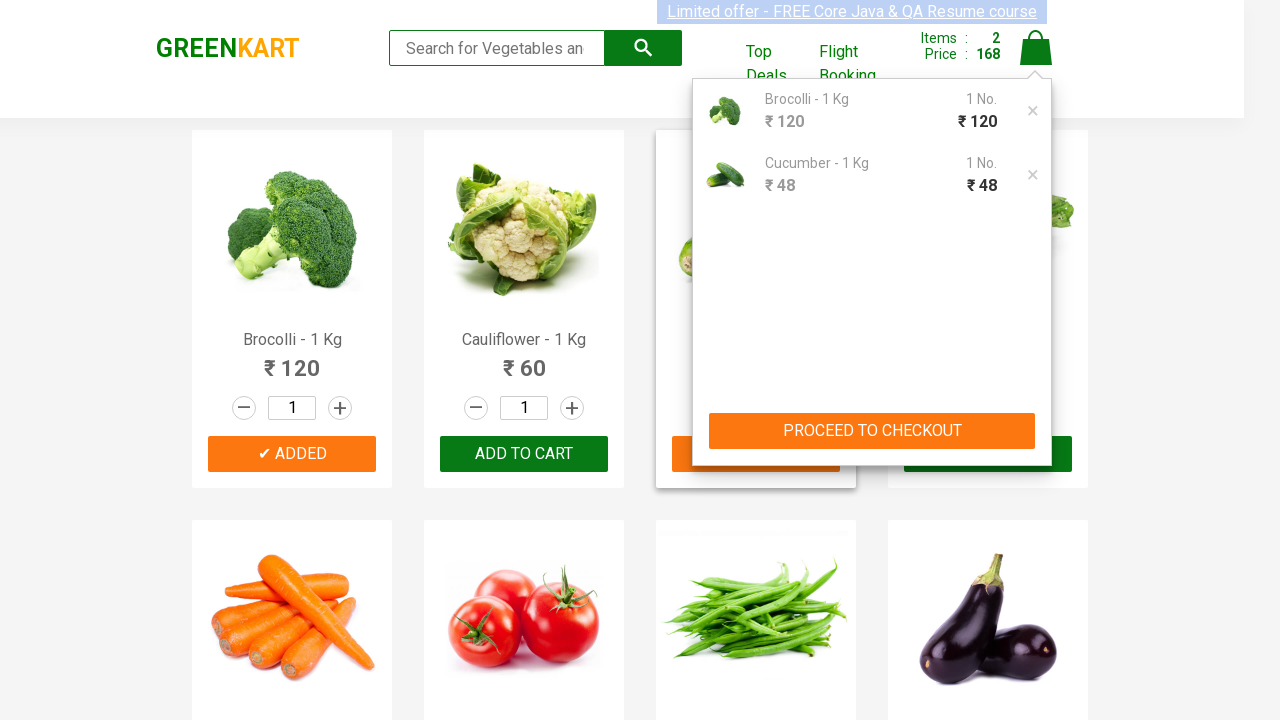

Entered promo code 'collinsAcademy' in the promo code field on input.promoCode
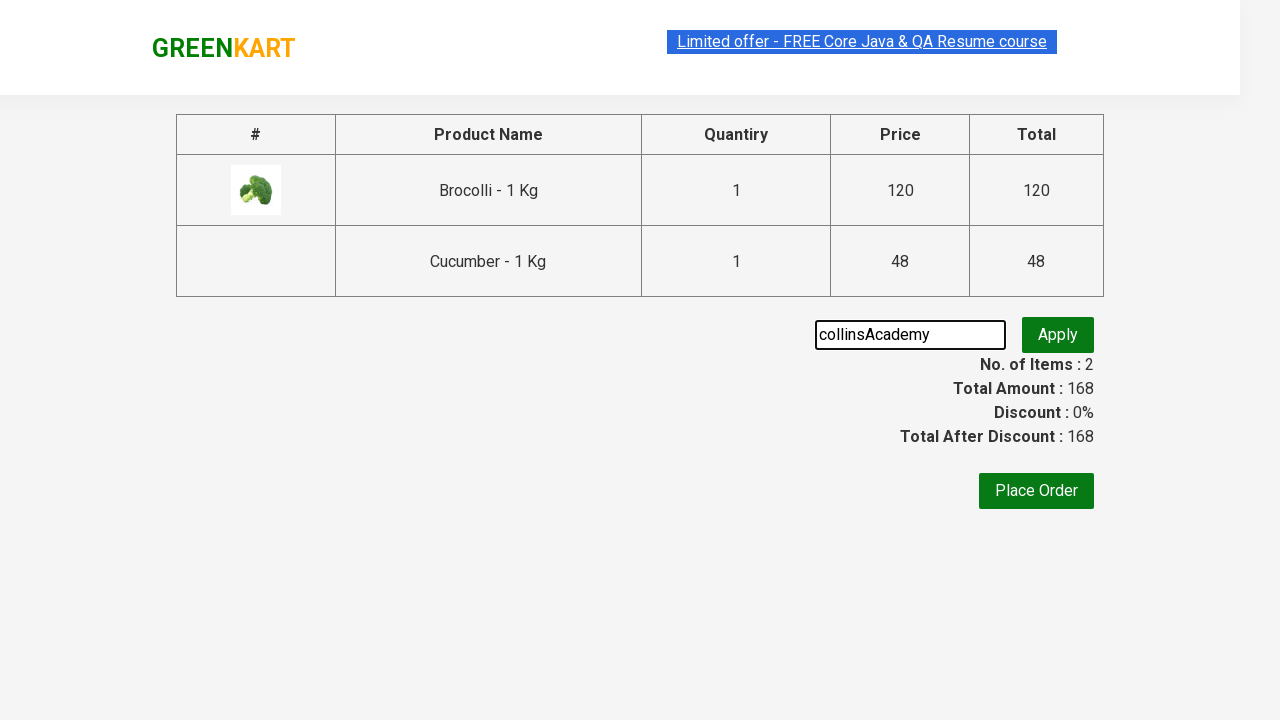

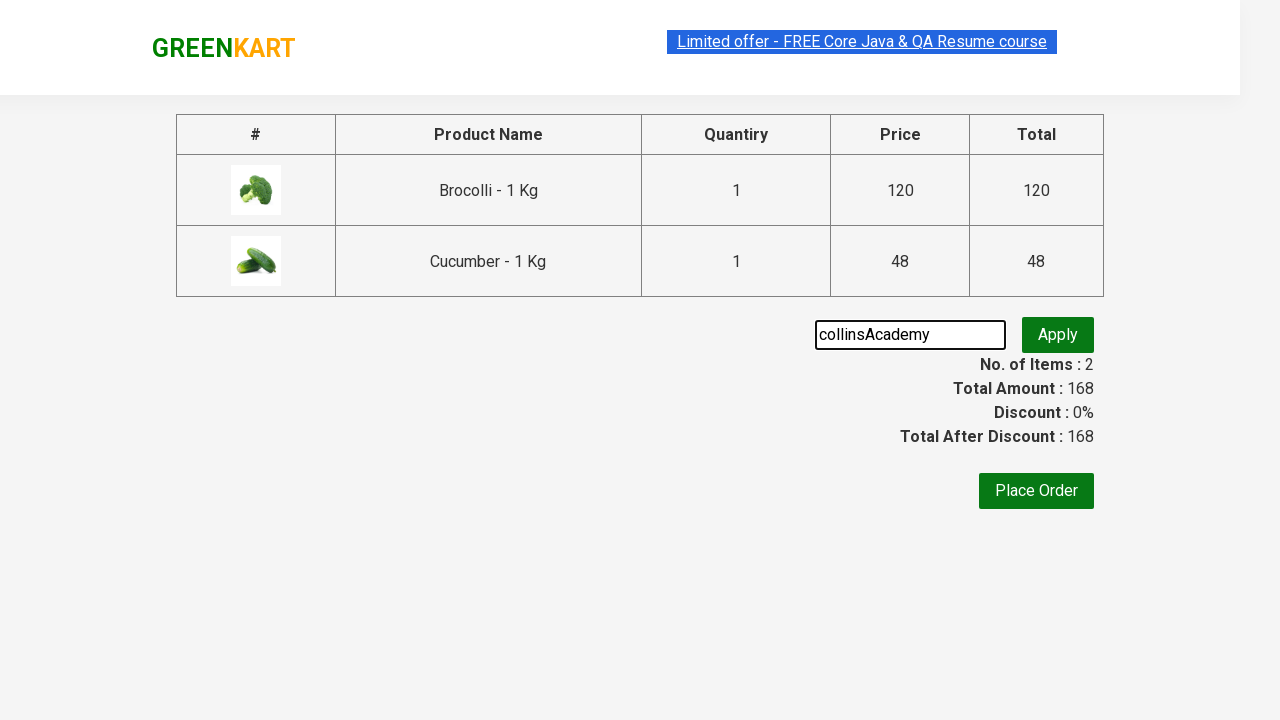